Tests various alert and dialog interactions including simple alerts, confirmation dialogs, prompt dialogs, and custom modal dialogs on a practice website

Starting URL: https://www.leafground.com/alert.xhtml

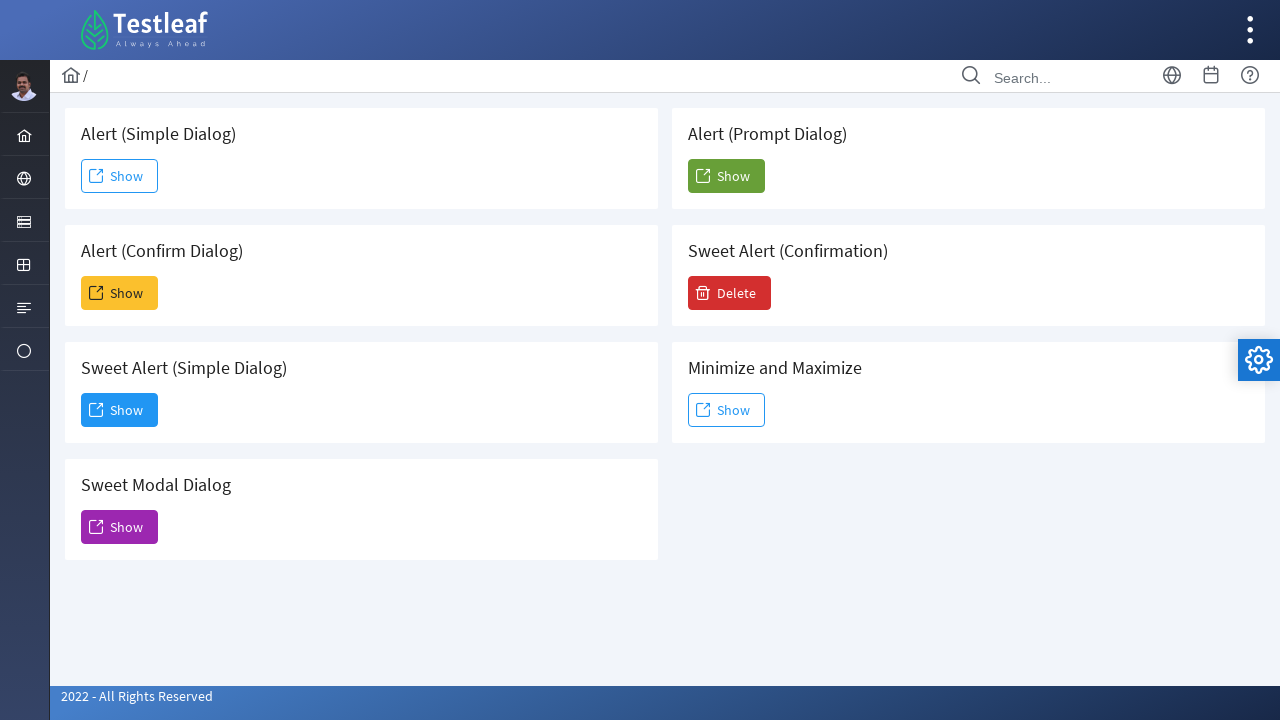

Clicked first Show button to trigger simple alert at (120, 176) on xpath=//span[text()='Show']
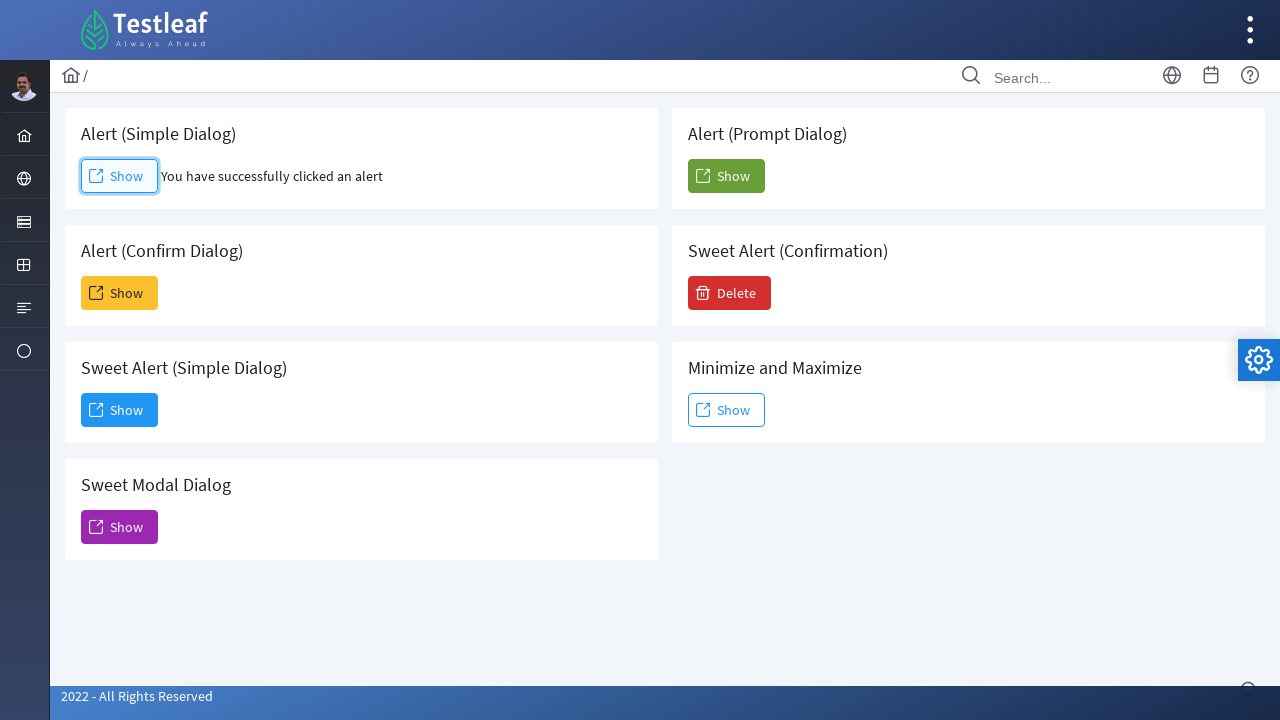

Set up dialog handler to accept simple alert
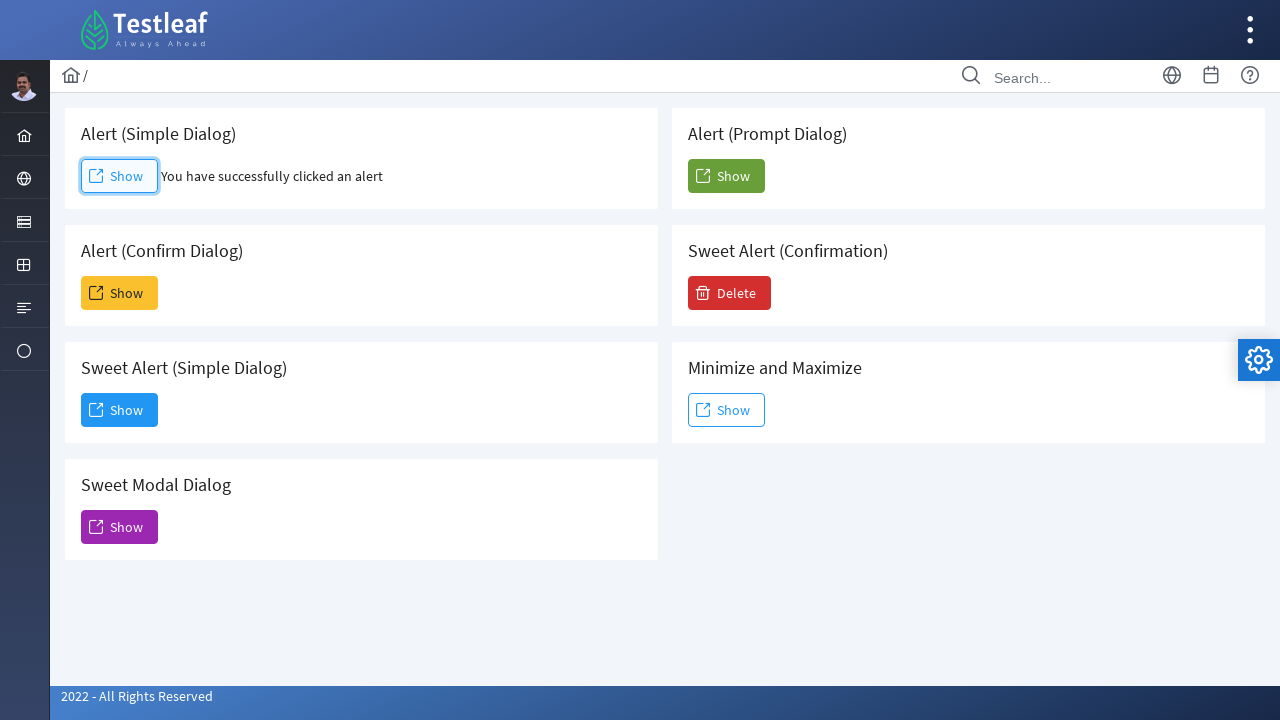

Waited for simple alert to be handled
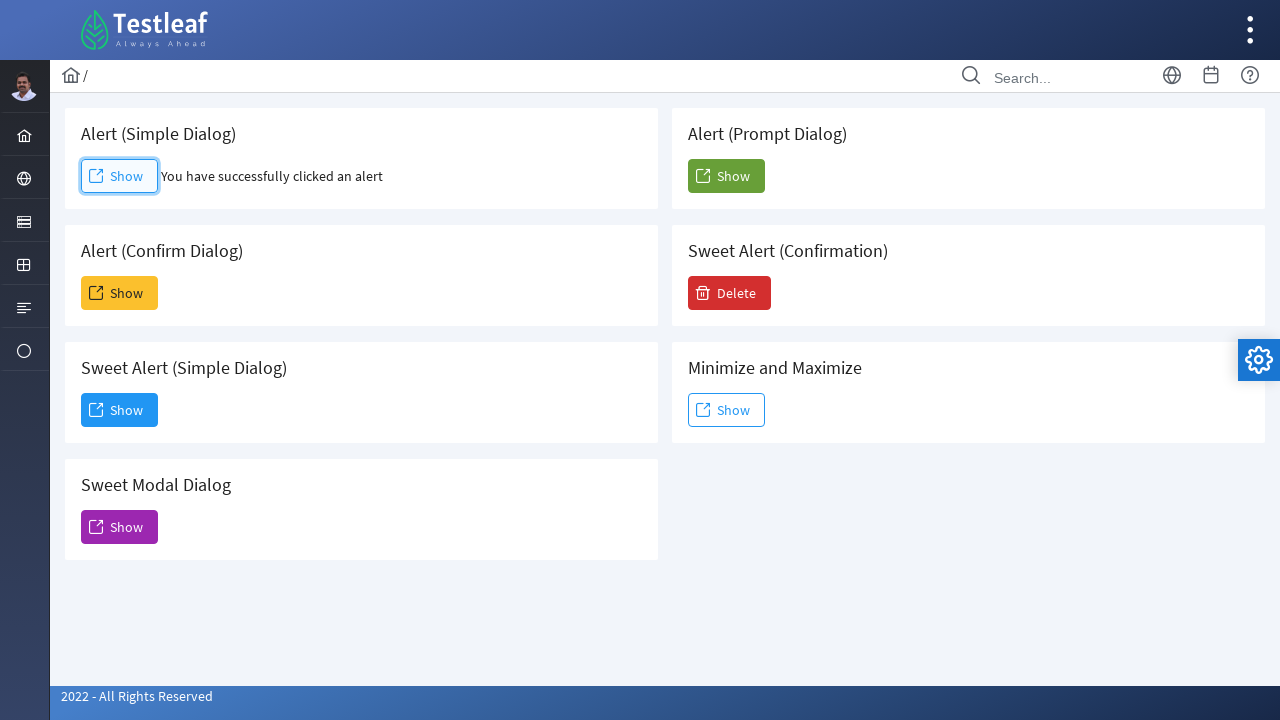

Verified simple alert result text is displayed
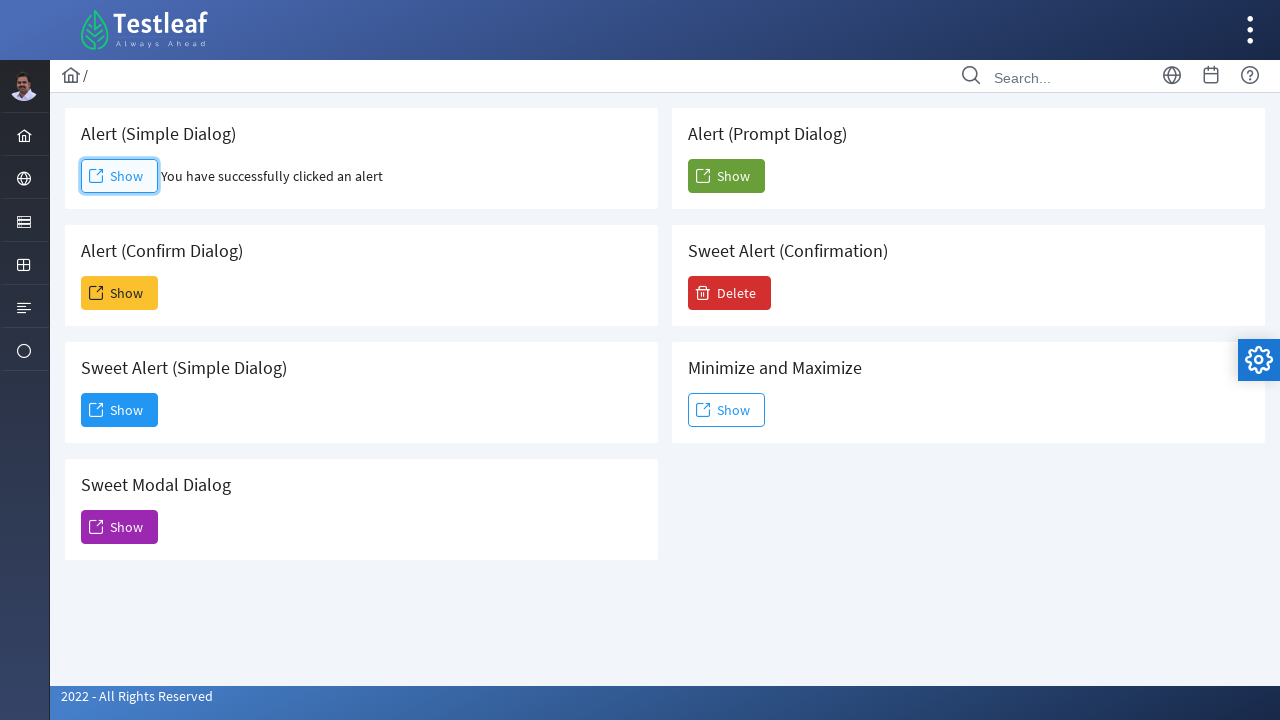

Clicked second Show button to trigger confirmation dialog at (120, 293) on xpath=(//span[text()='Show'])[2]
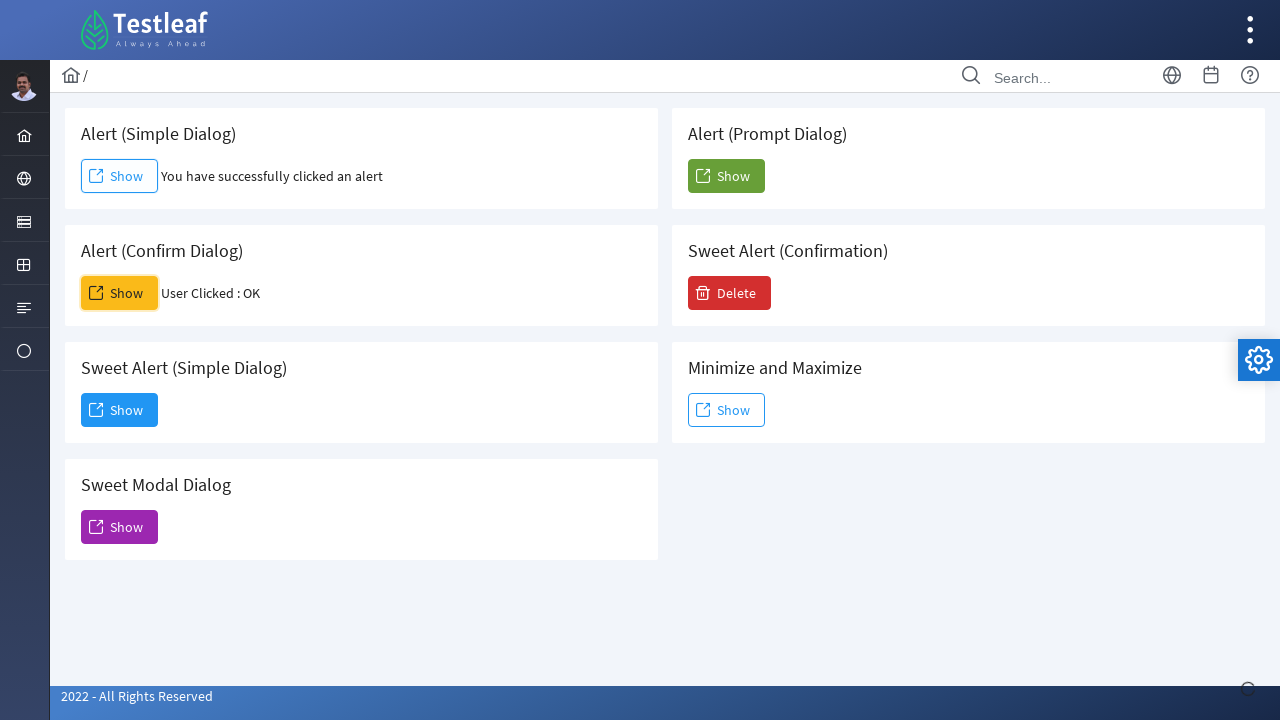

Set up dialog handler to dismiss confirmation dialog
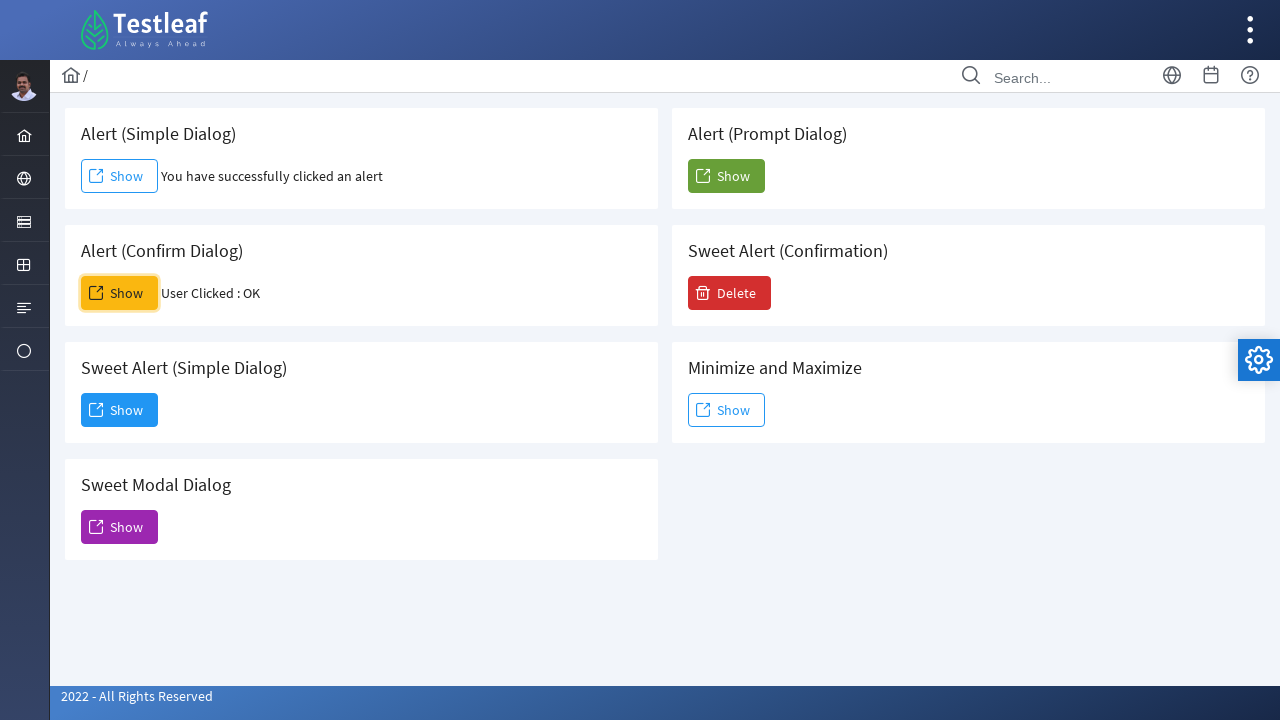

Waited for confirmation dialog to be dismissed
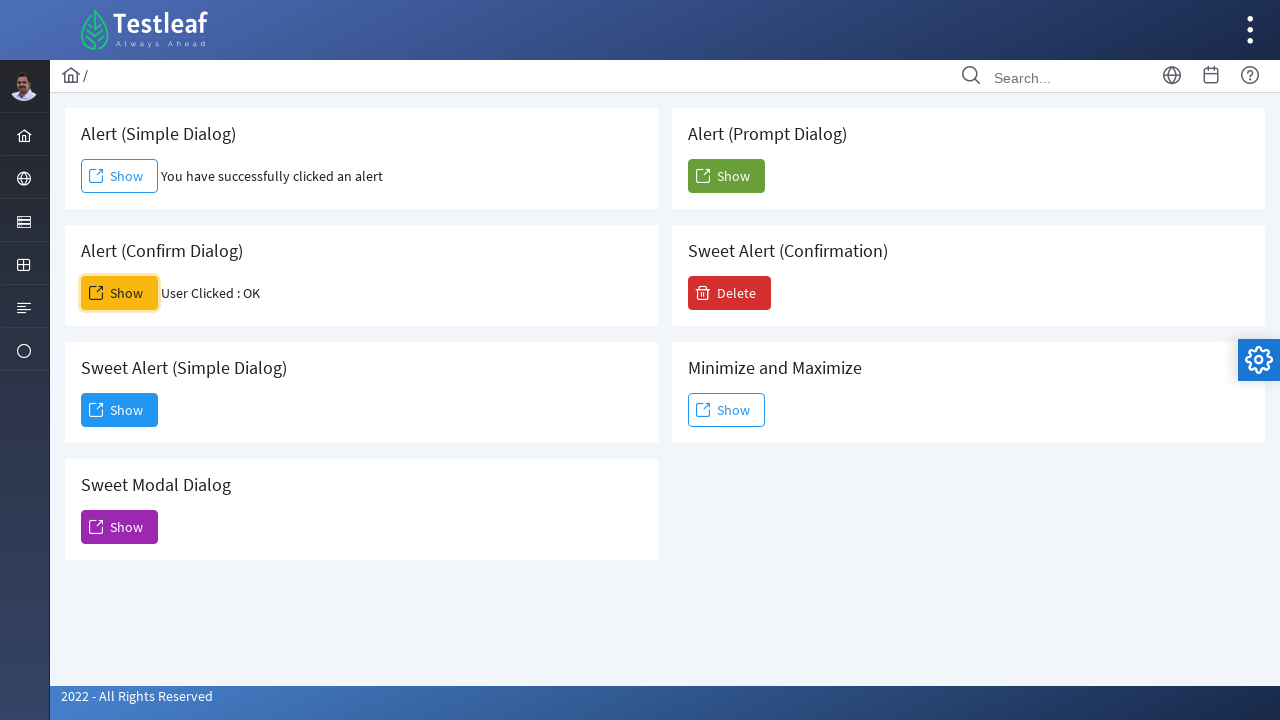

Verified confirmation dialog result text is displayed
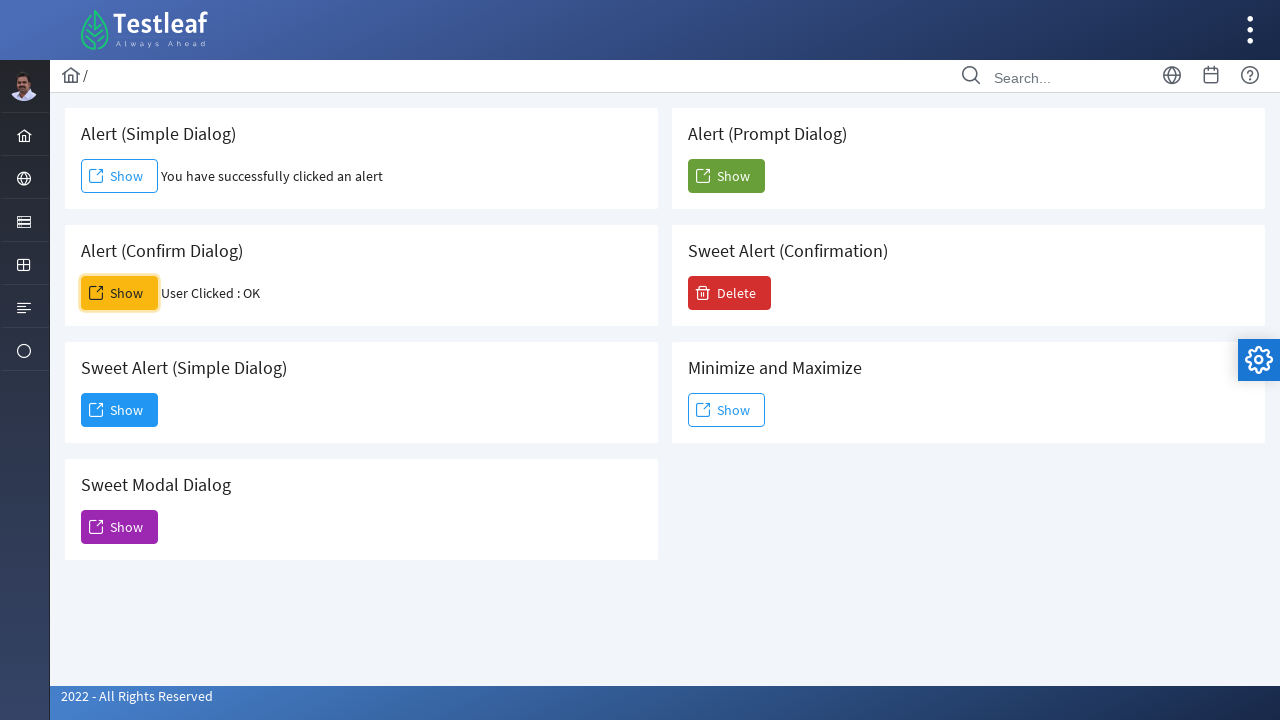

Clicked third Show button to trigger sweet alert at (120, 410) on xpath=(//span[text()='Show'])[3]
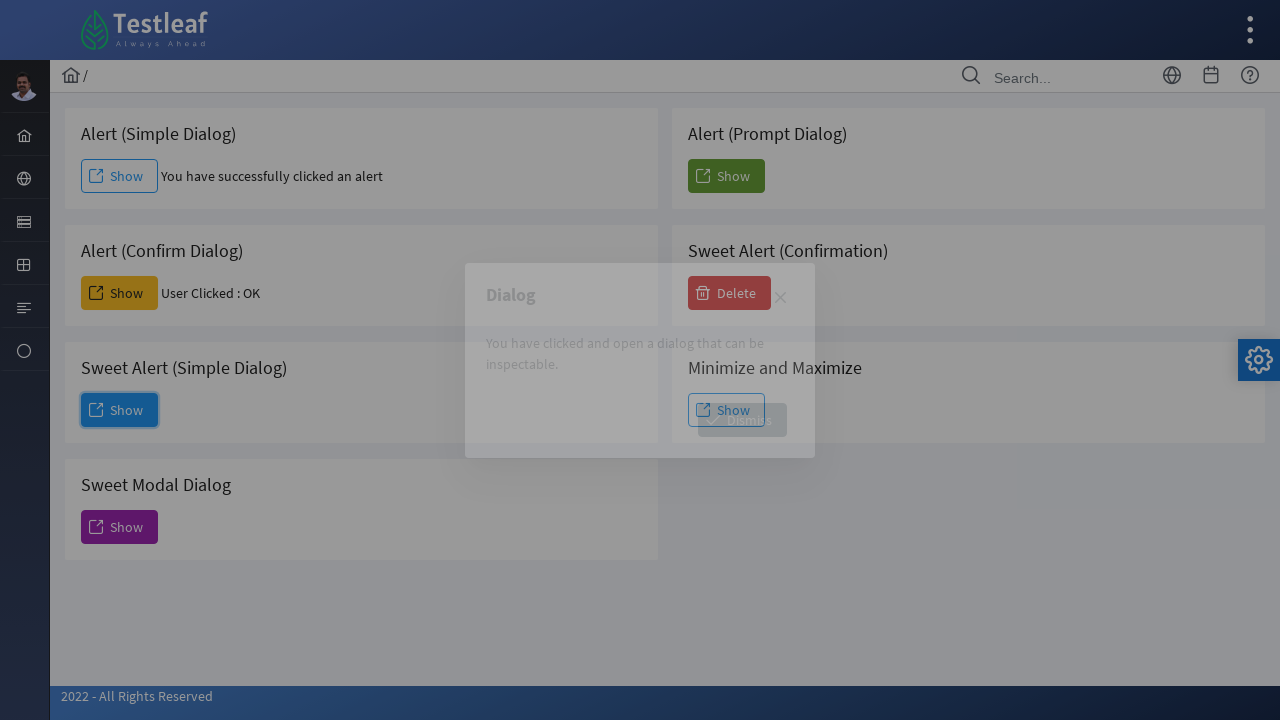

Closed sweet alert using X button at (780, 298) on xpath=(//span[@class='ui-icon ui-icon-closethick'])[1]
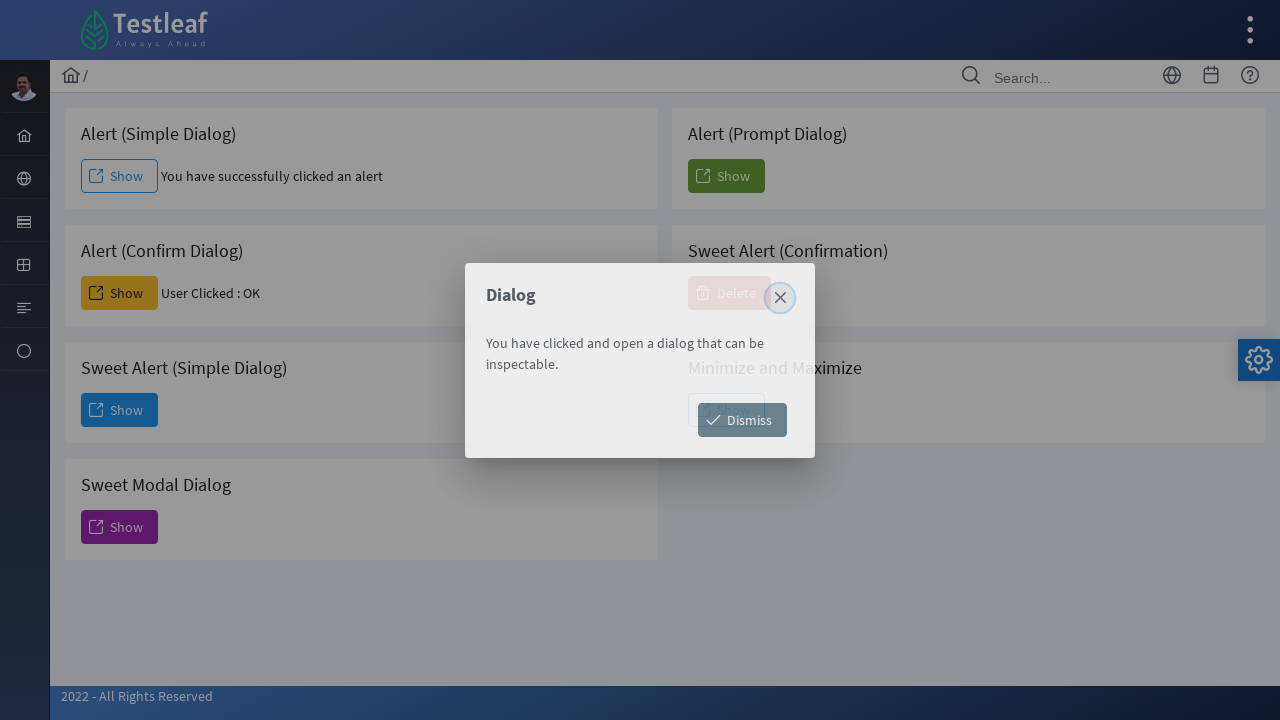

Clicked fourth Show button to trigger modal dialog at (120, 527) on xpath=(//span[text()='Show'])[4]
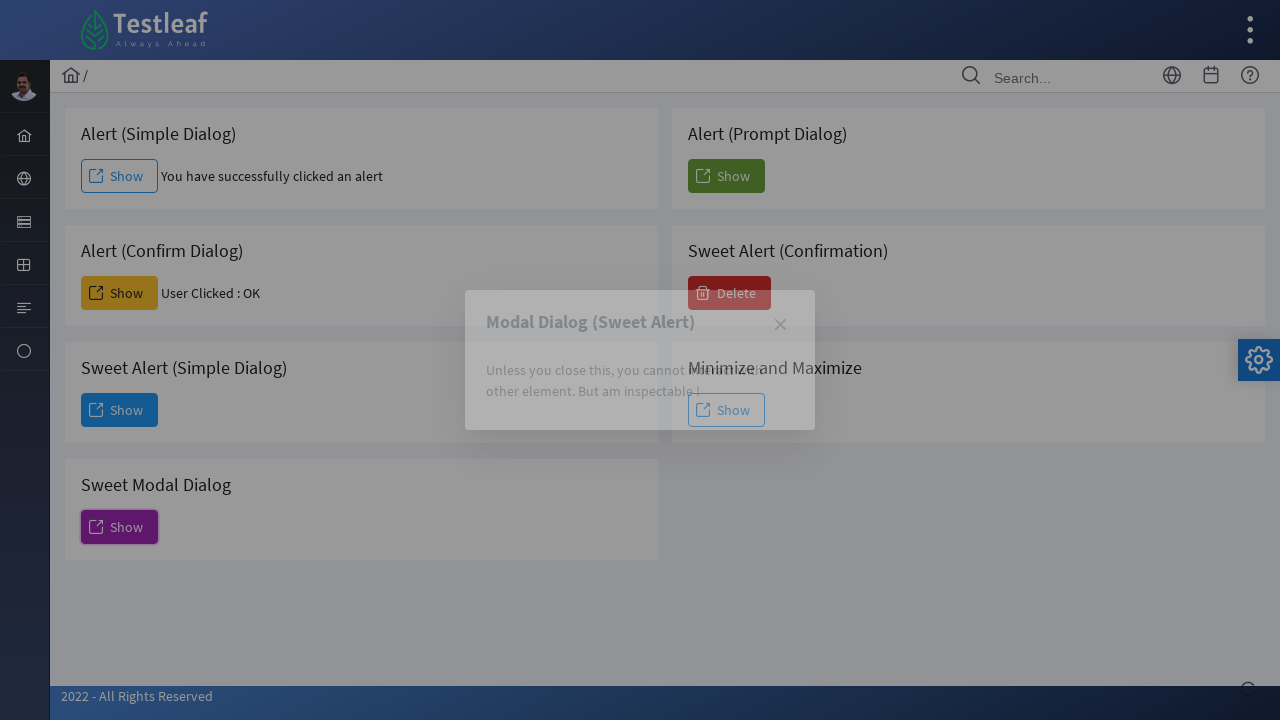

Closed modal dialog using X button at (780, 325) on xpath=(//span[@class='ui-icon ui-icon-closethick'])[2]
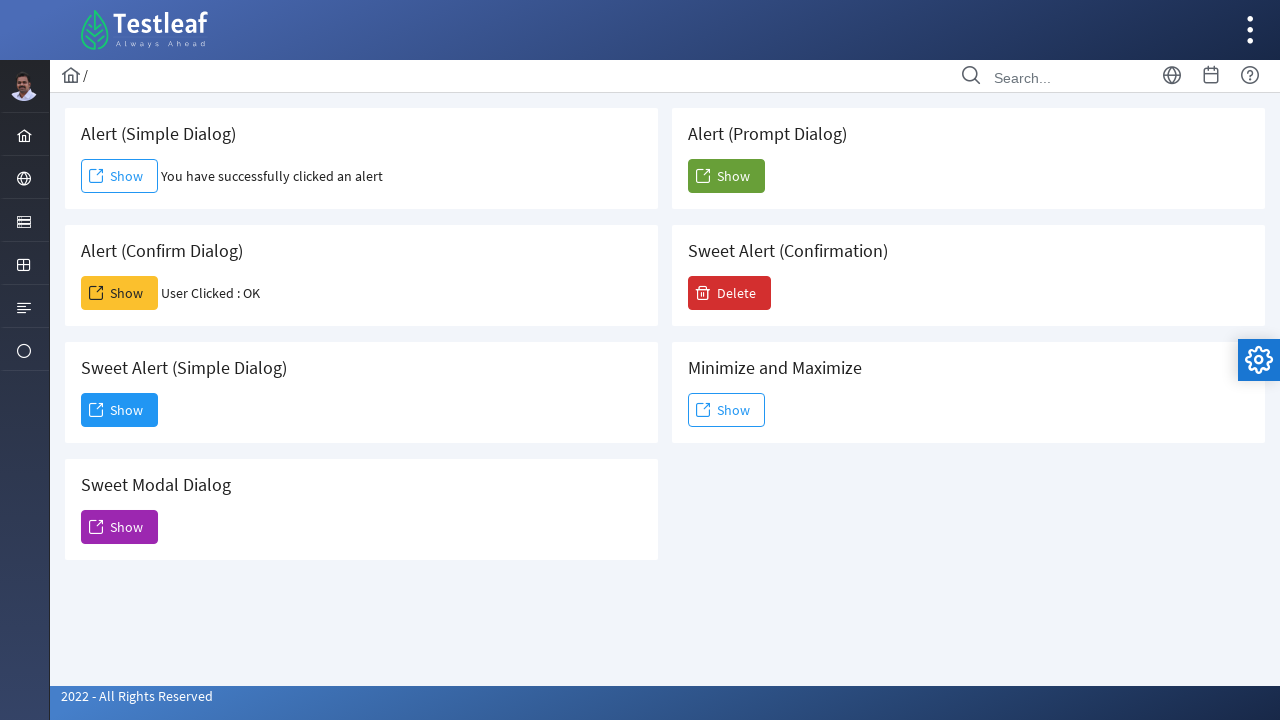

Clicked fifth Show button to trigger prompt dialog at (726, 176) on xpath=(//span[text()='Show'])[5]
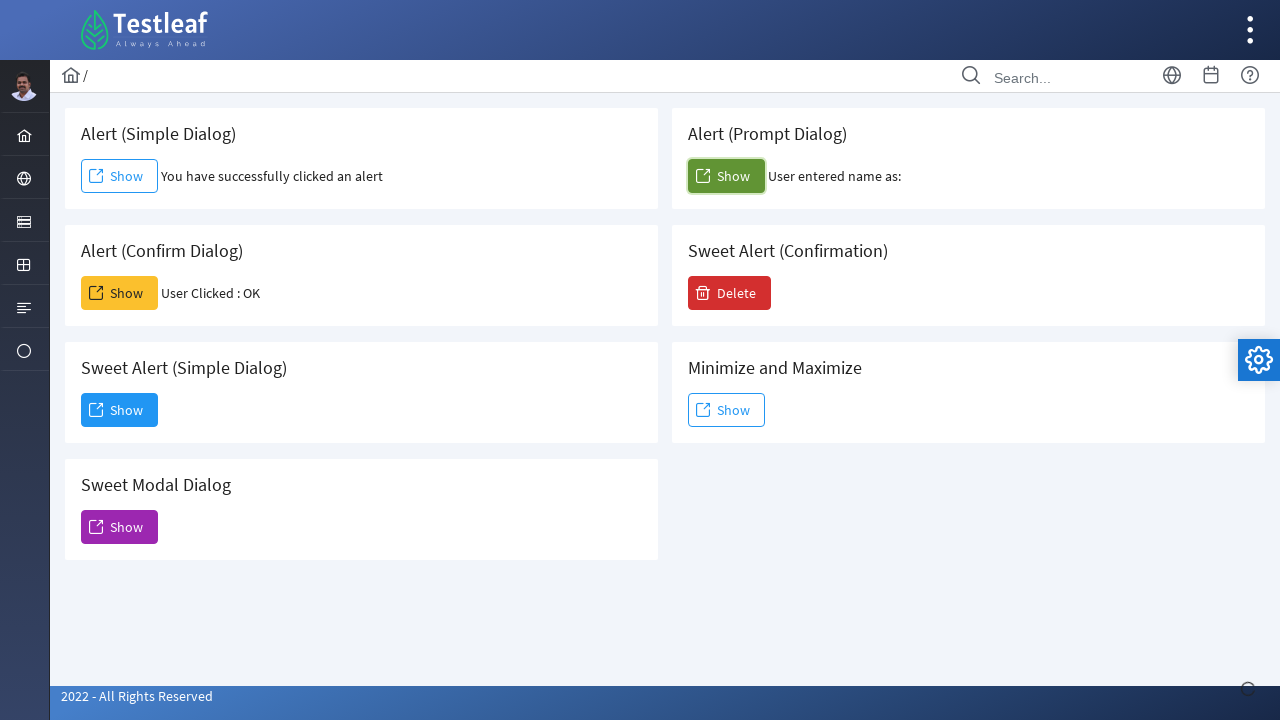

Set up dialog handler to accept prompt with text 'Nandhini'
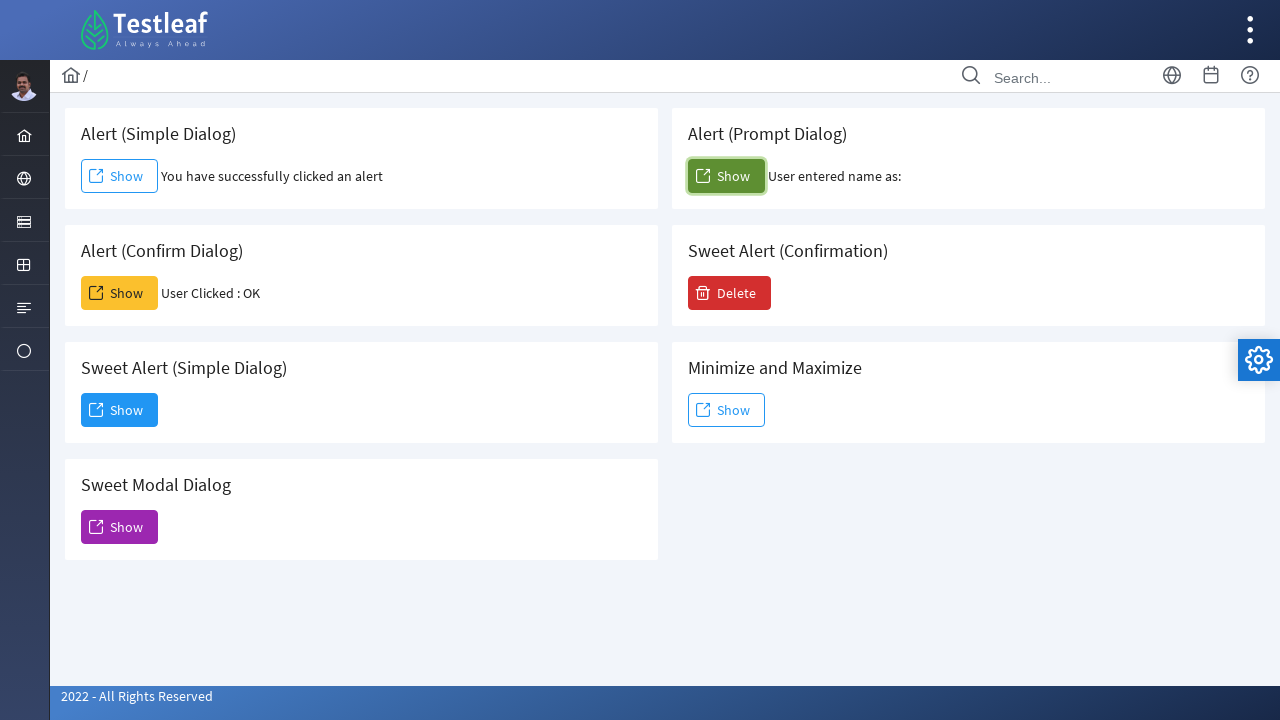

Waited for prompt dialog to be handled
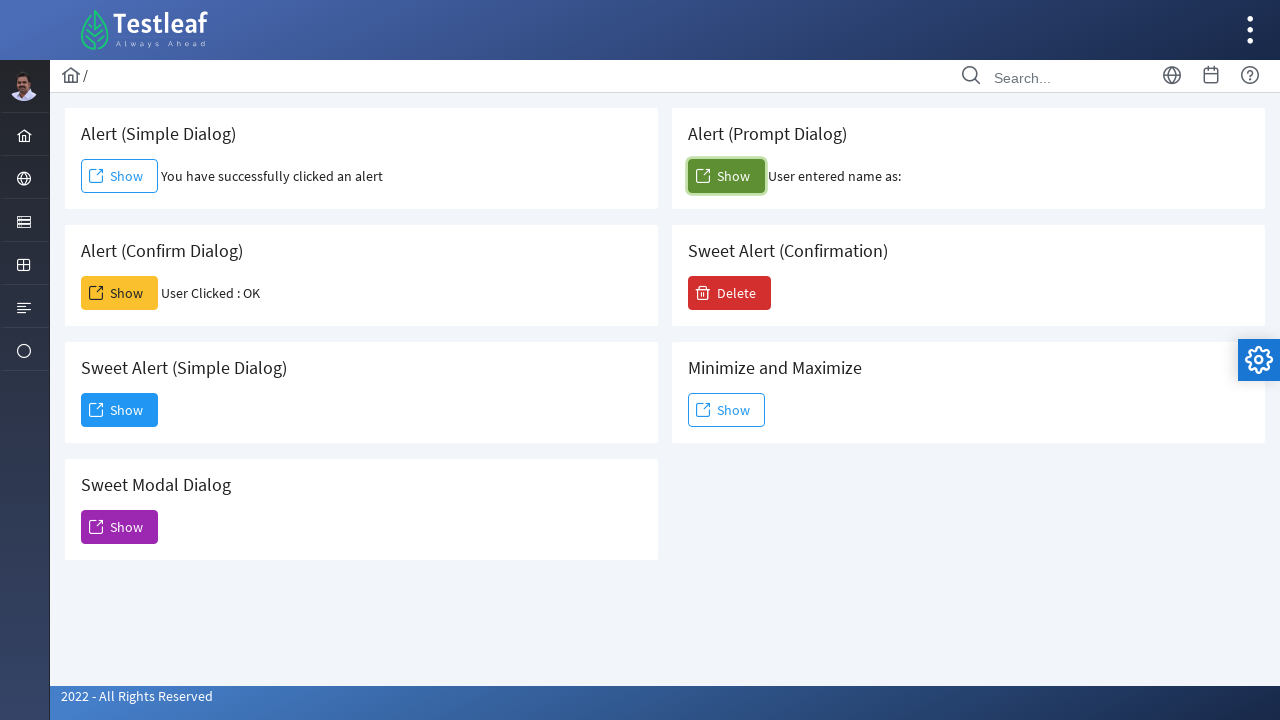

Verified prompt dialog result text is displayed
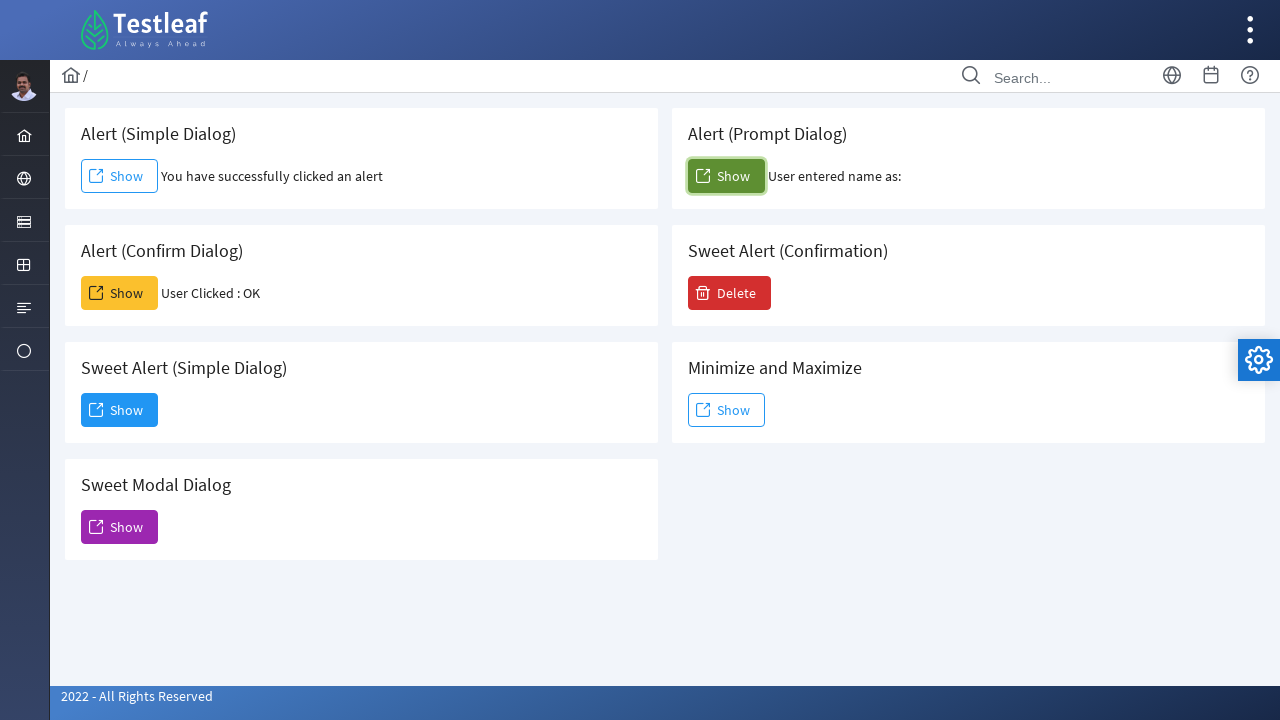

Clicked Delete button at (730, 293) on xpath=//span[text()='Delete']
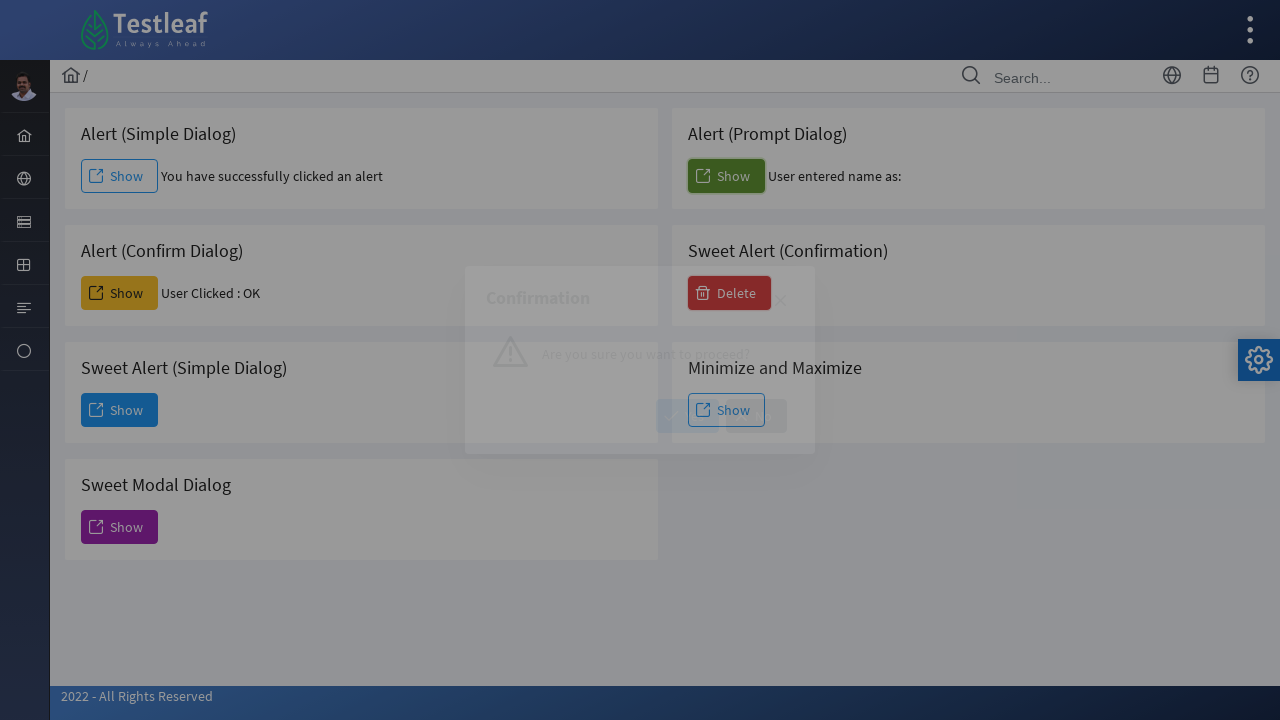

Clicked Yes to confirm deletion at (688, 416) on xpath=//span[text()='Yes']
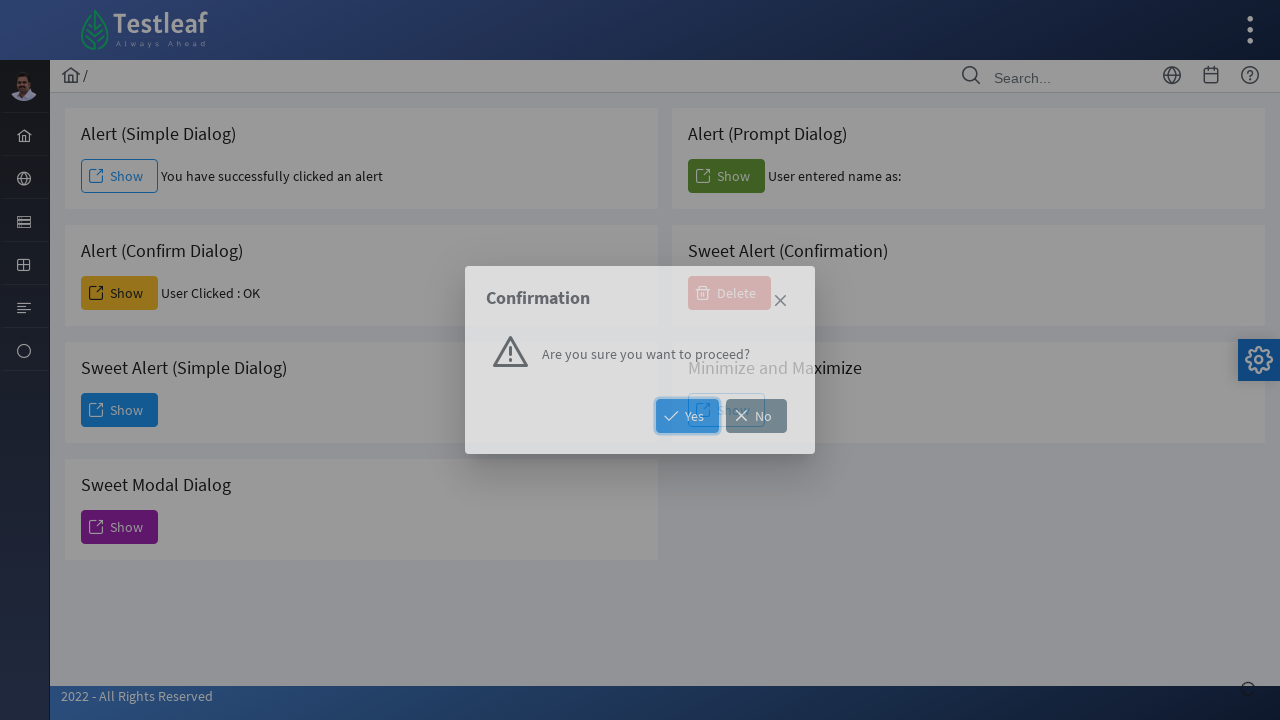

Clicked sixth Show button to trigger minimize/maximize dialog at (726, 410) on xpath=(//span[text()='Show'])[6]
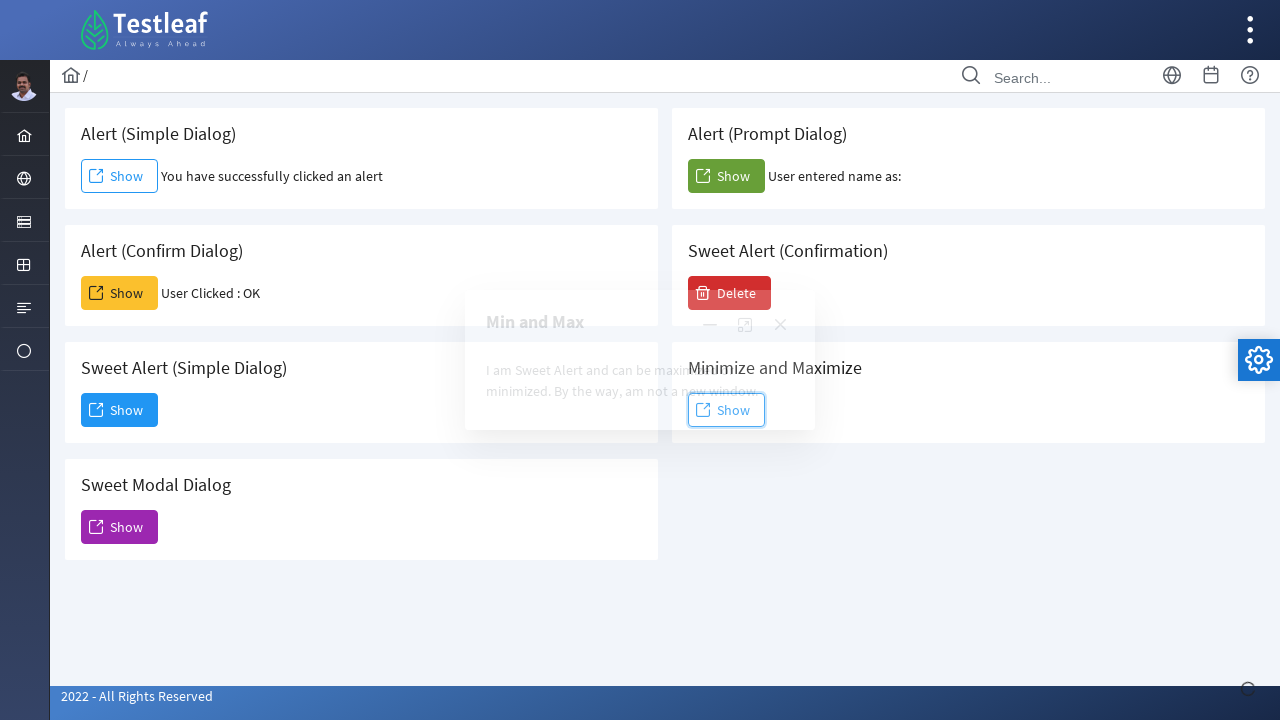

Clicked minimize button on dialog at (710, 325) on xpath=//span[@class='ui-icon ui-icon-minus']
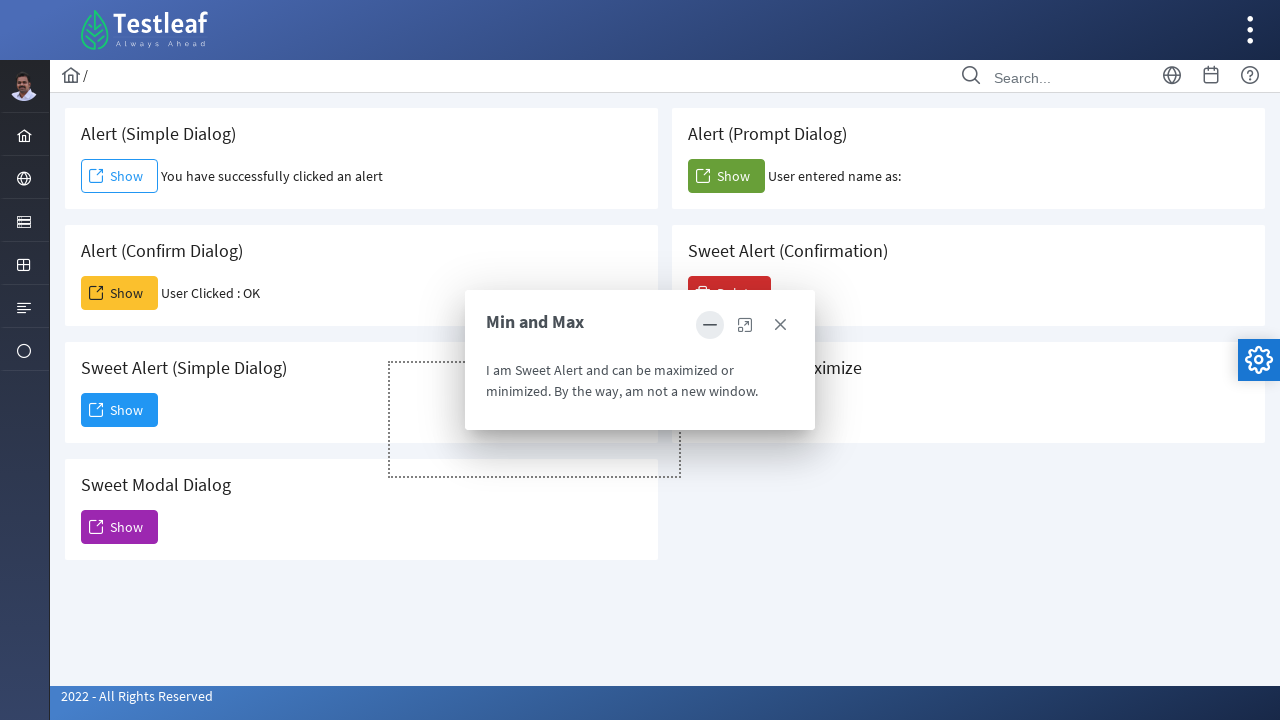

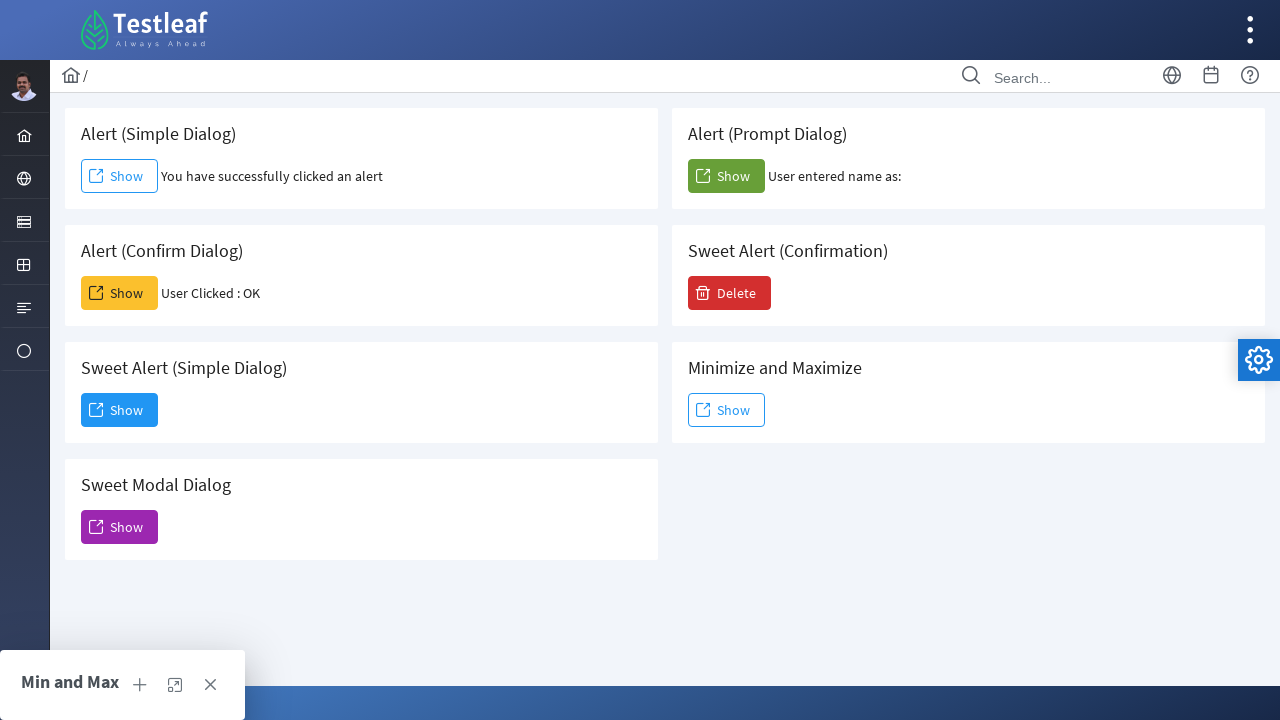